Tests the file download functionality on a practice website by clicking the download button, then verifies the page contains the expected upload interface elements.

Starting URL: https://rahulshettyacademy.com/upload-download-test/

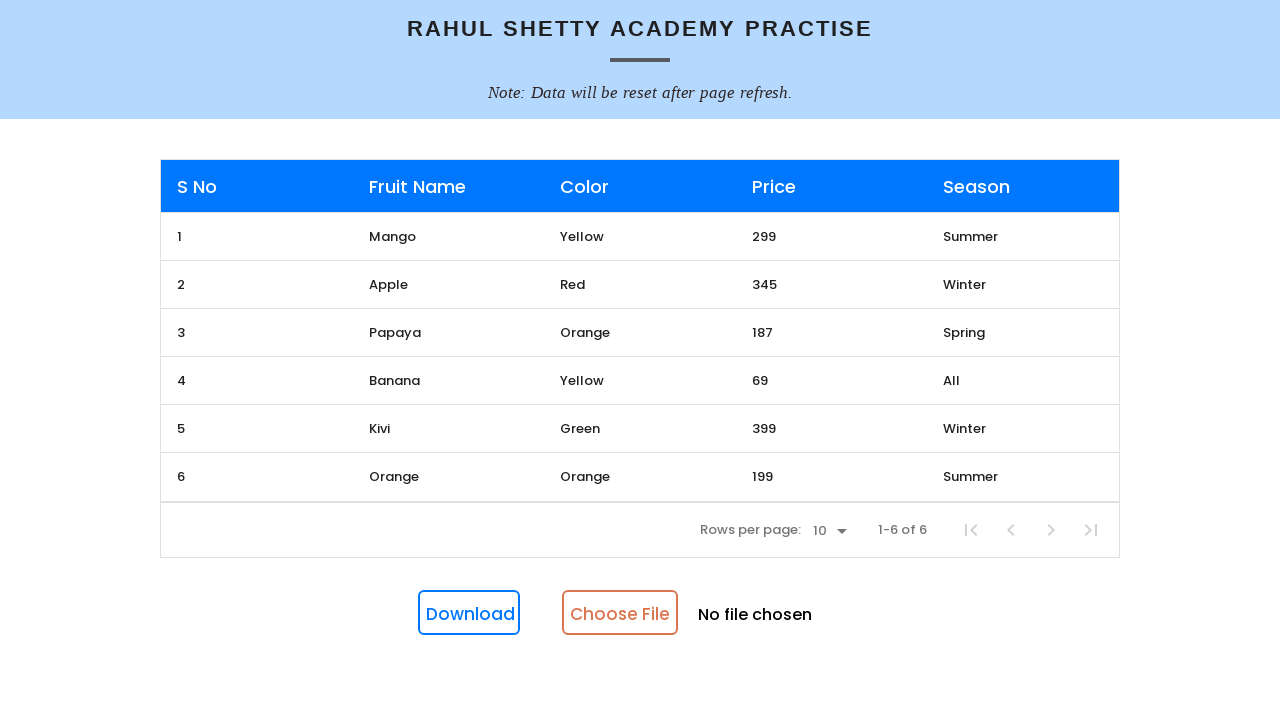

Clicked download button and file download initiated at (469, 613) on #downloadButton
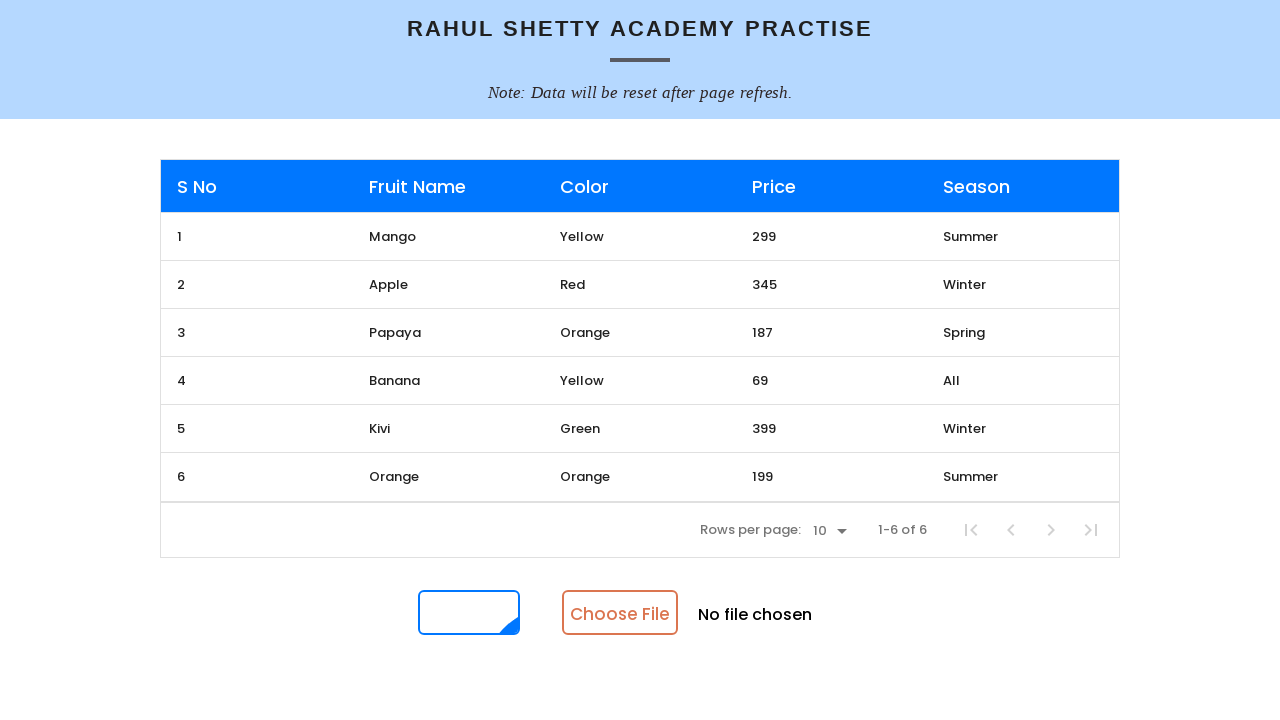

File download completed and download object retrieved
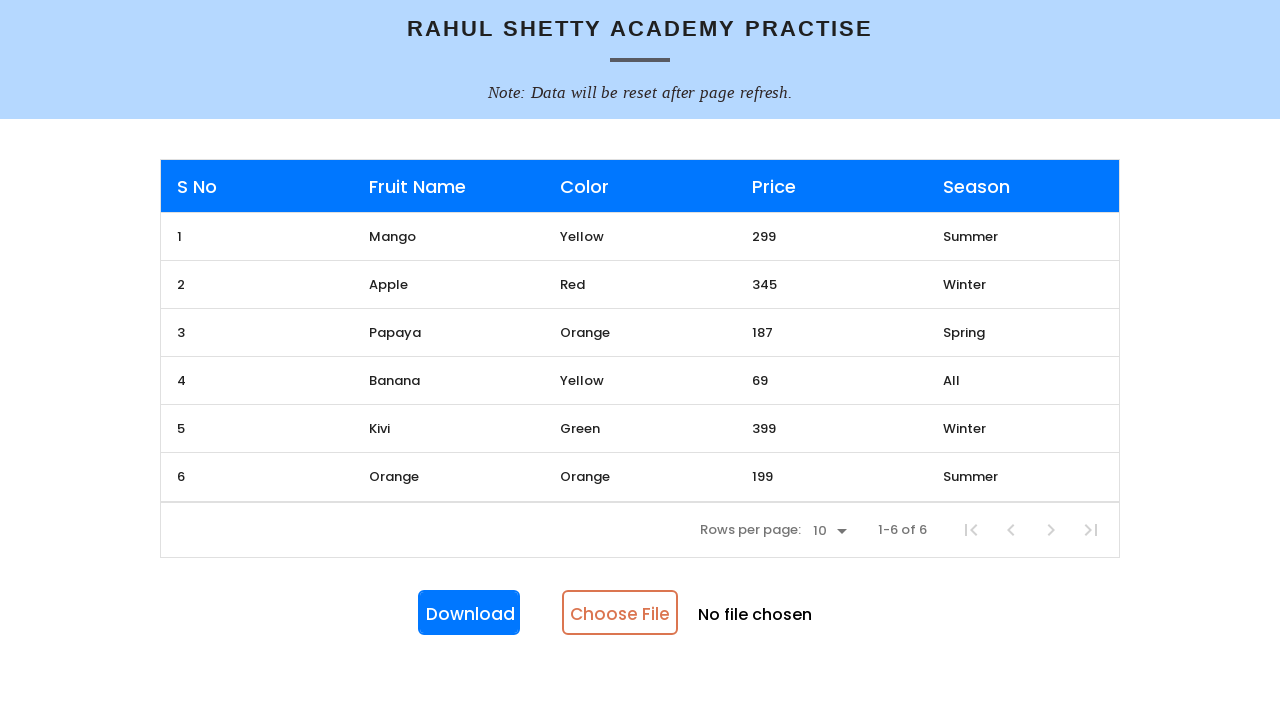

Retrieved downloaded file path
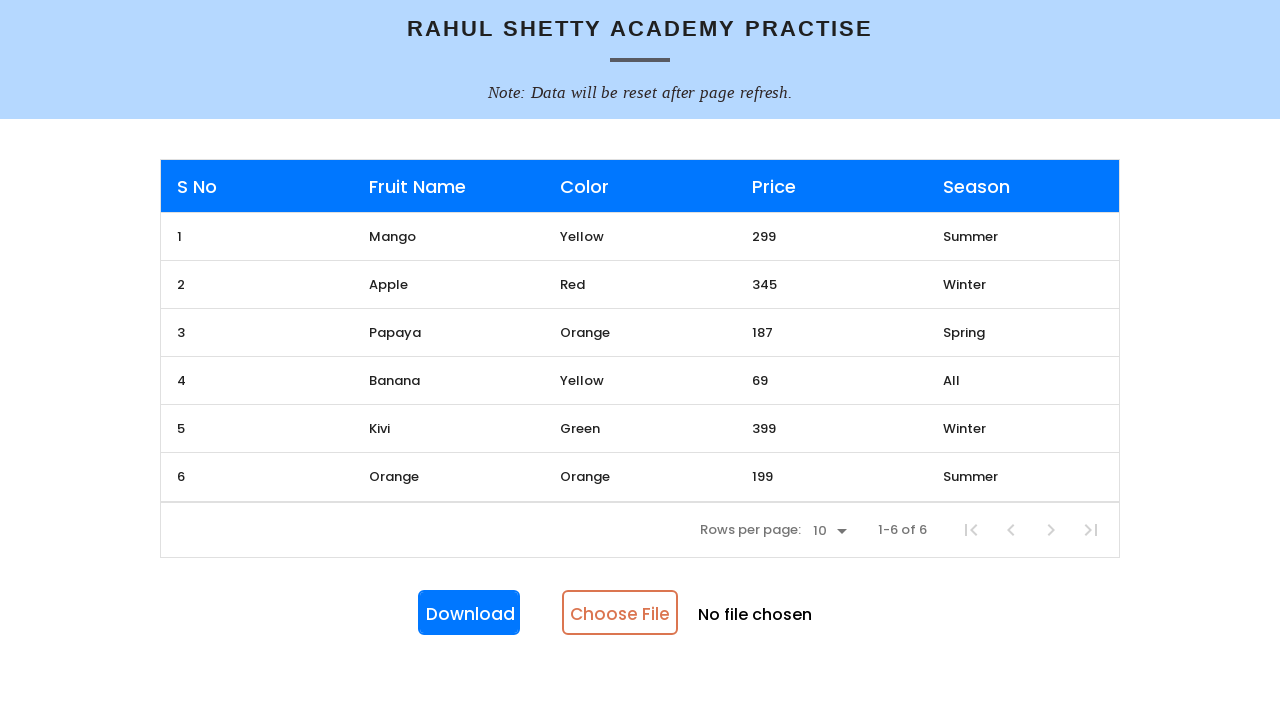

Set downloaded file as input for file upload field
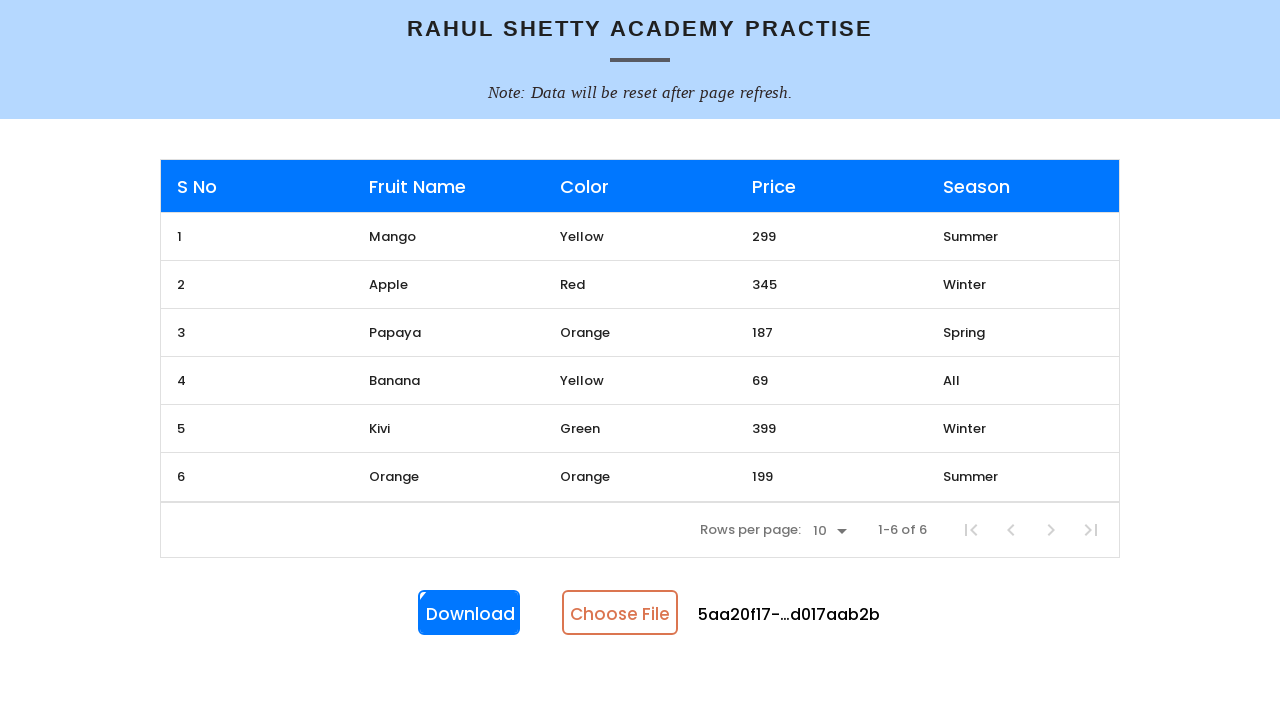

Toast confirmation message appeared
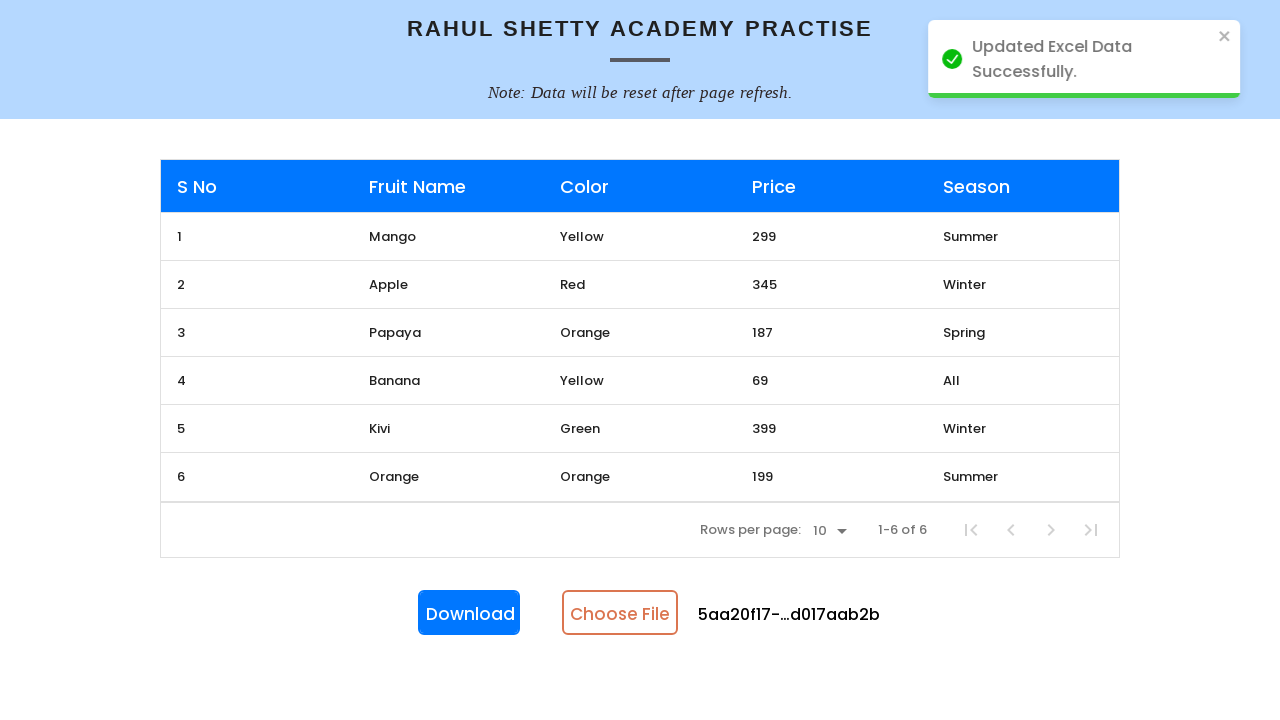

Retrieved confirmation message text: 'Updated Excel Data Successfully.'
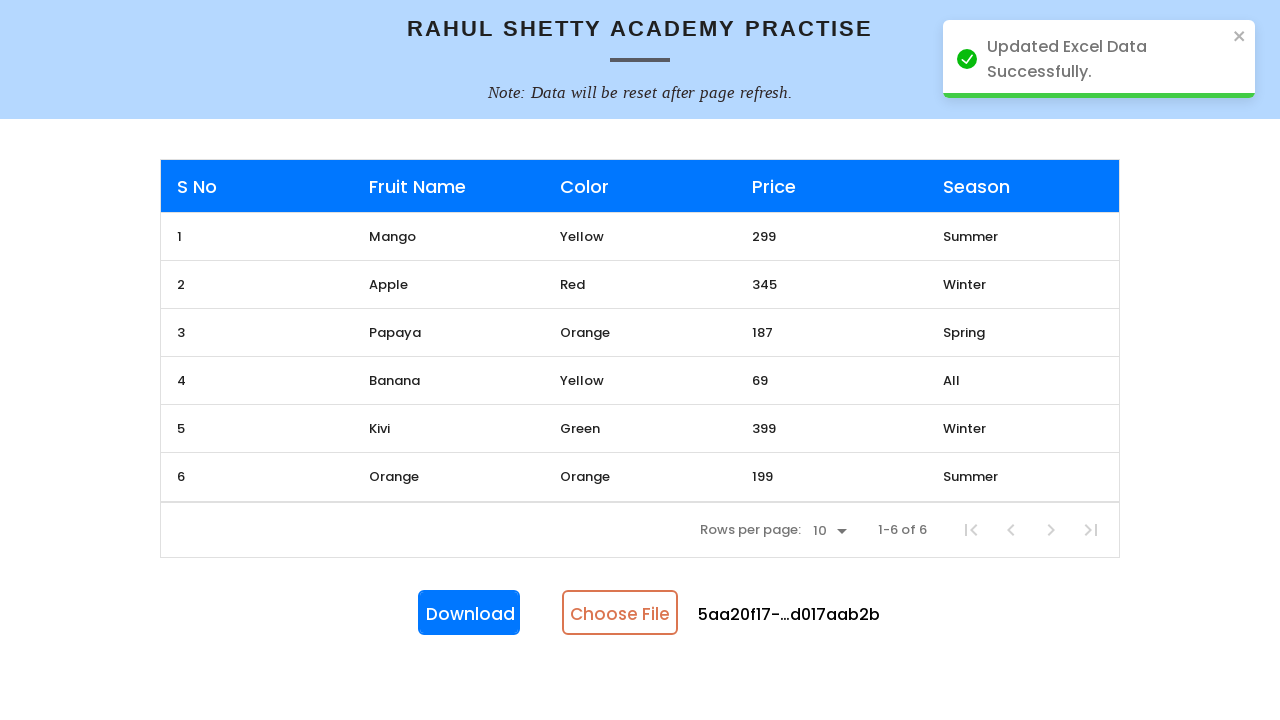

Assertion passed: confirmation message matches expected text
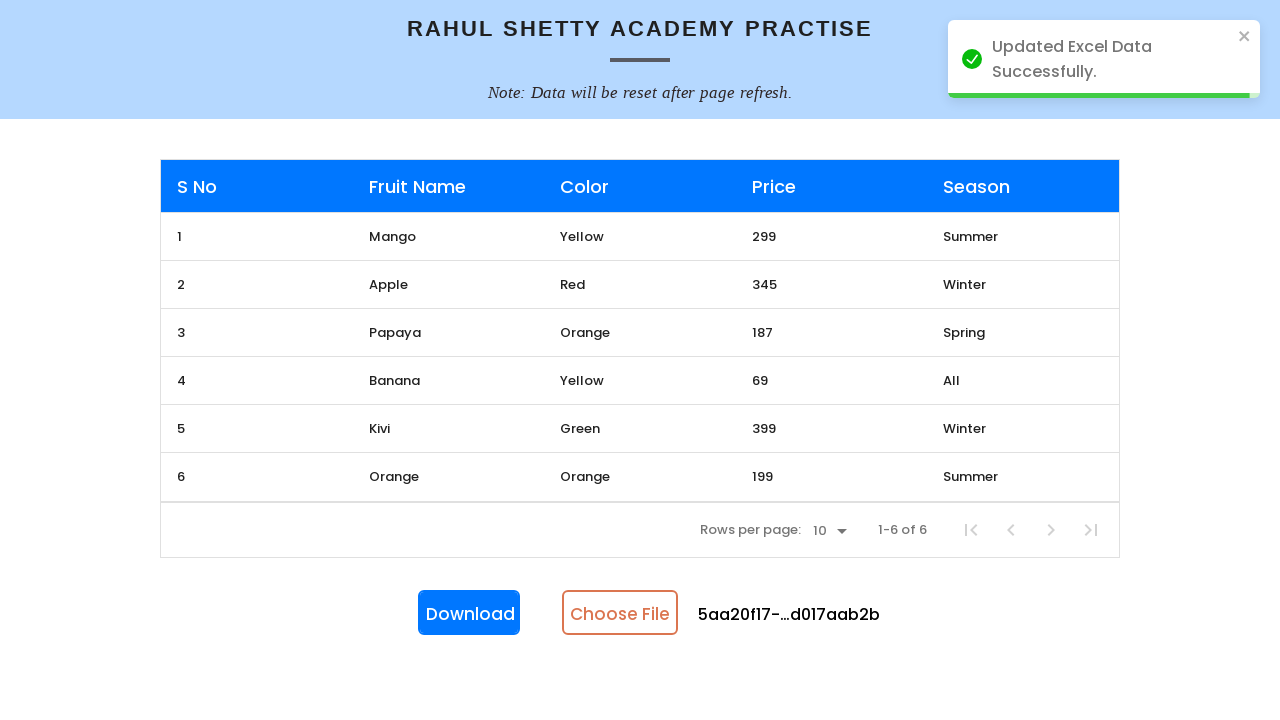

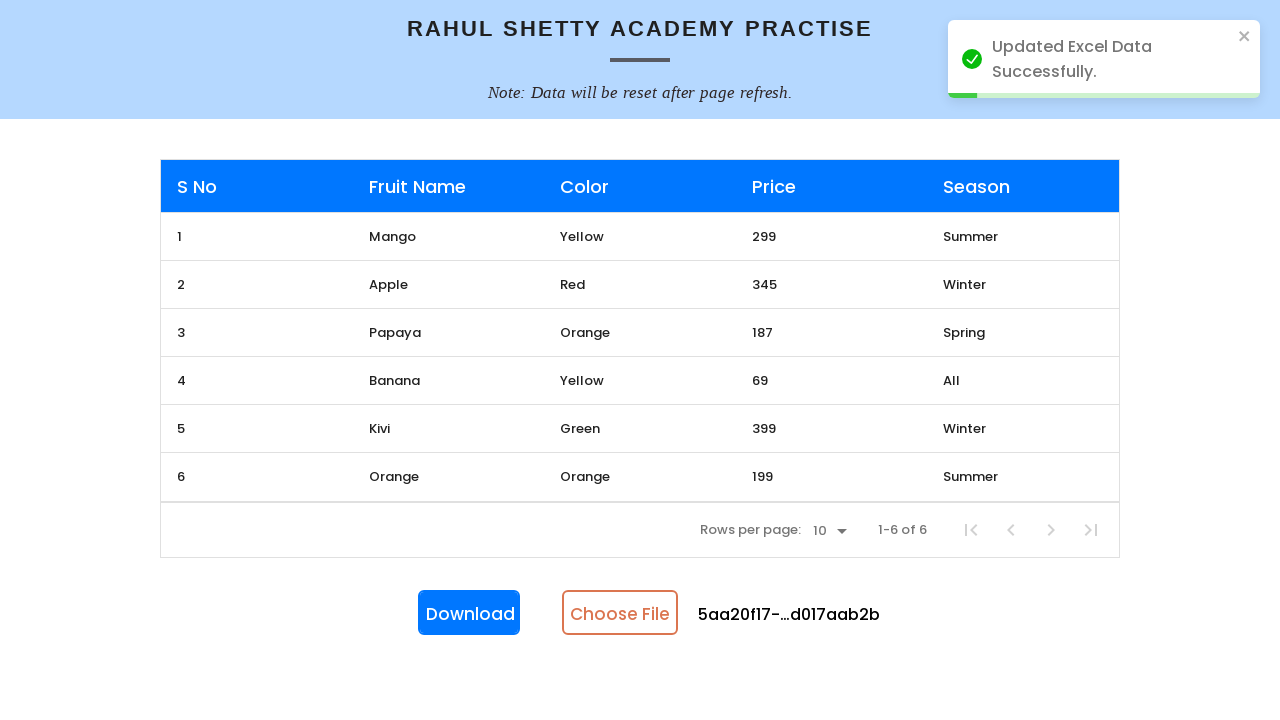